Tests drag and drop functionality by dragging four document elements to a trash bin target, using both direct drag-and-drop and click-hold-move-release approaches.

Starting URL: https://marcojakob.github.io/dart-dnd/basic/

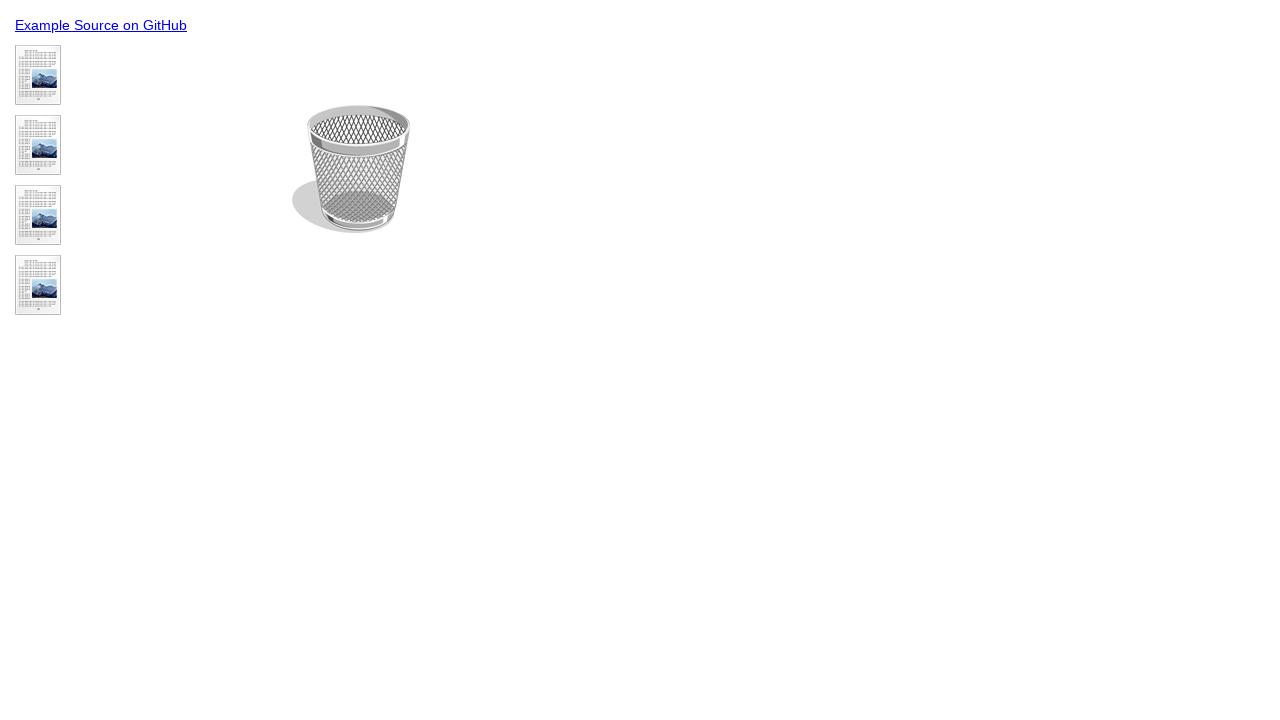

Waited for document elements to be visible
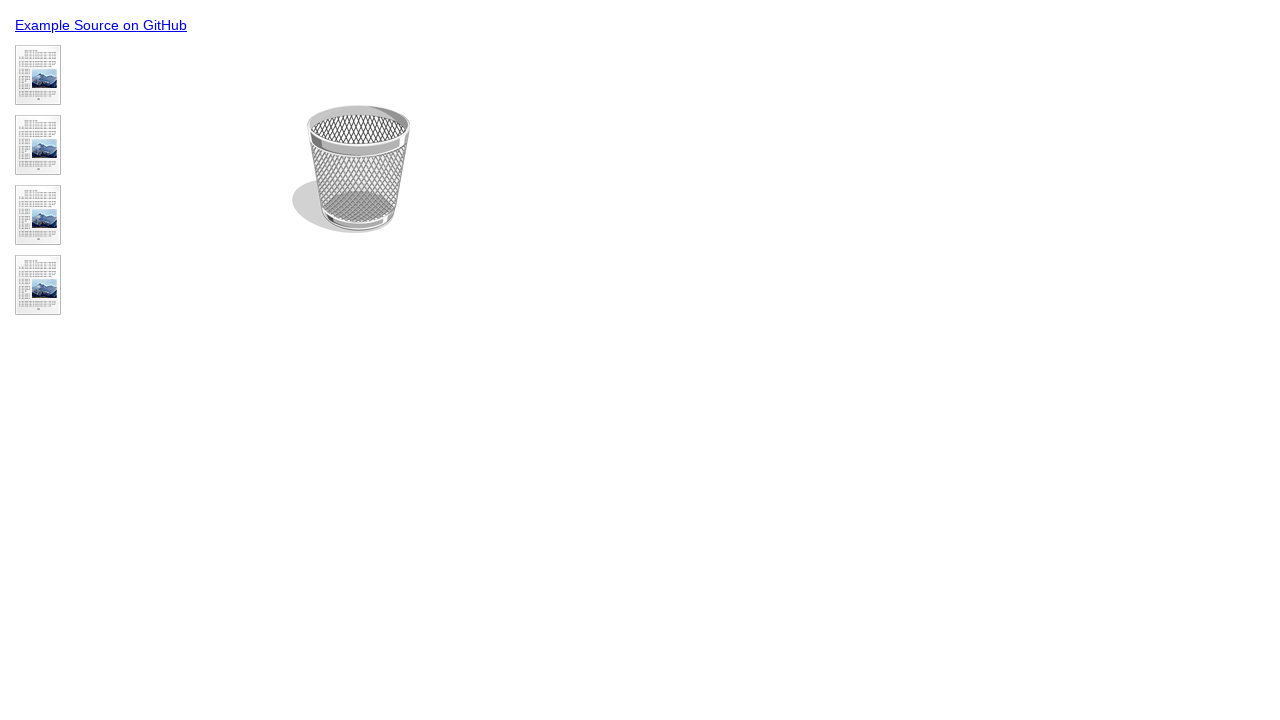

Waited for trash bin element to be visible
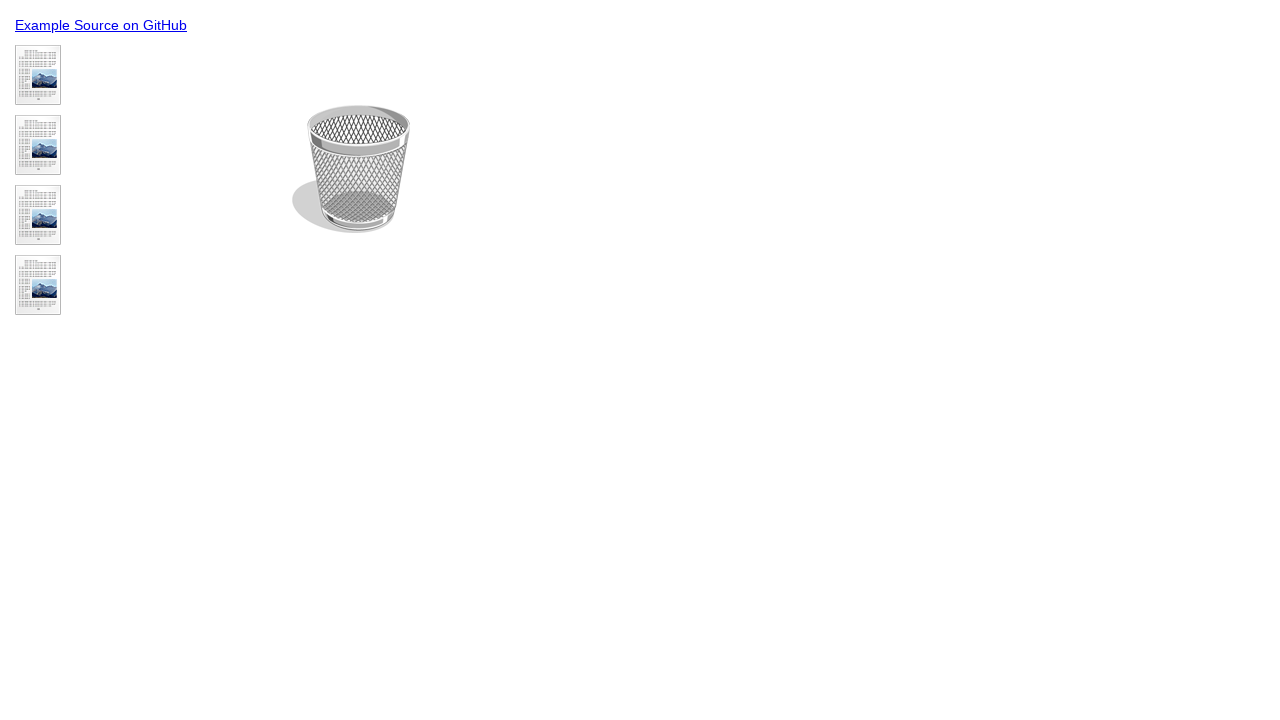

Located trash bin element
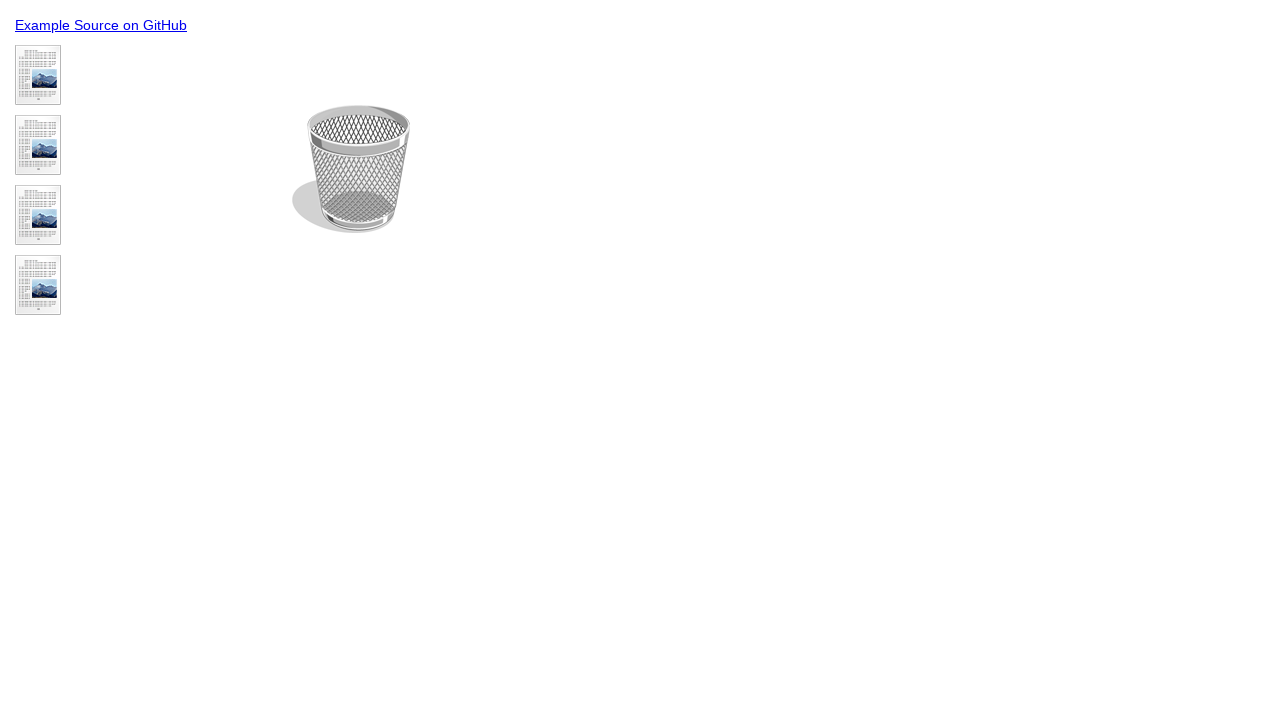

Located first document element
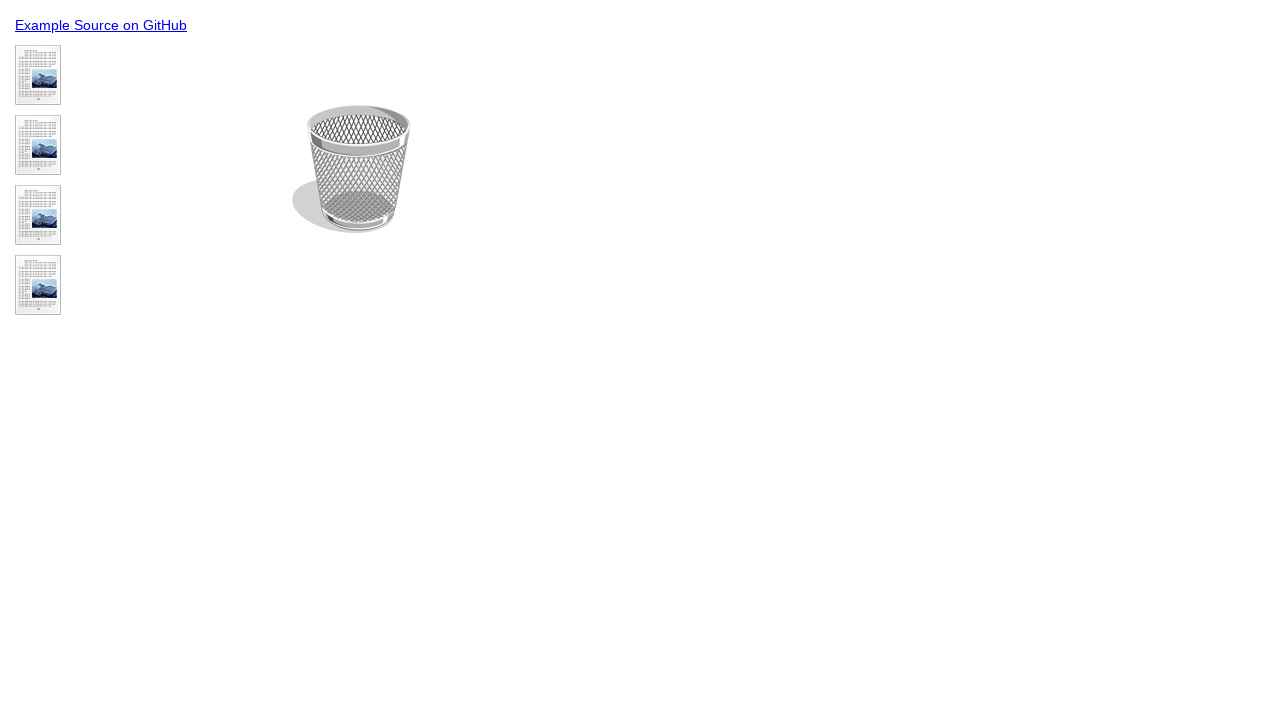

Dragged first document to trash bin at (351, 169)
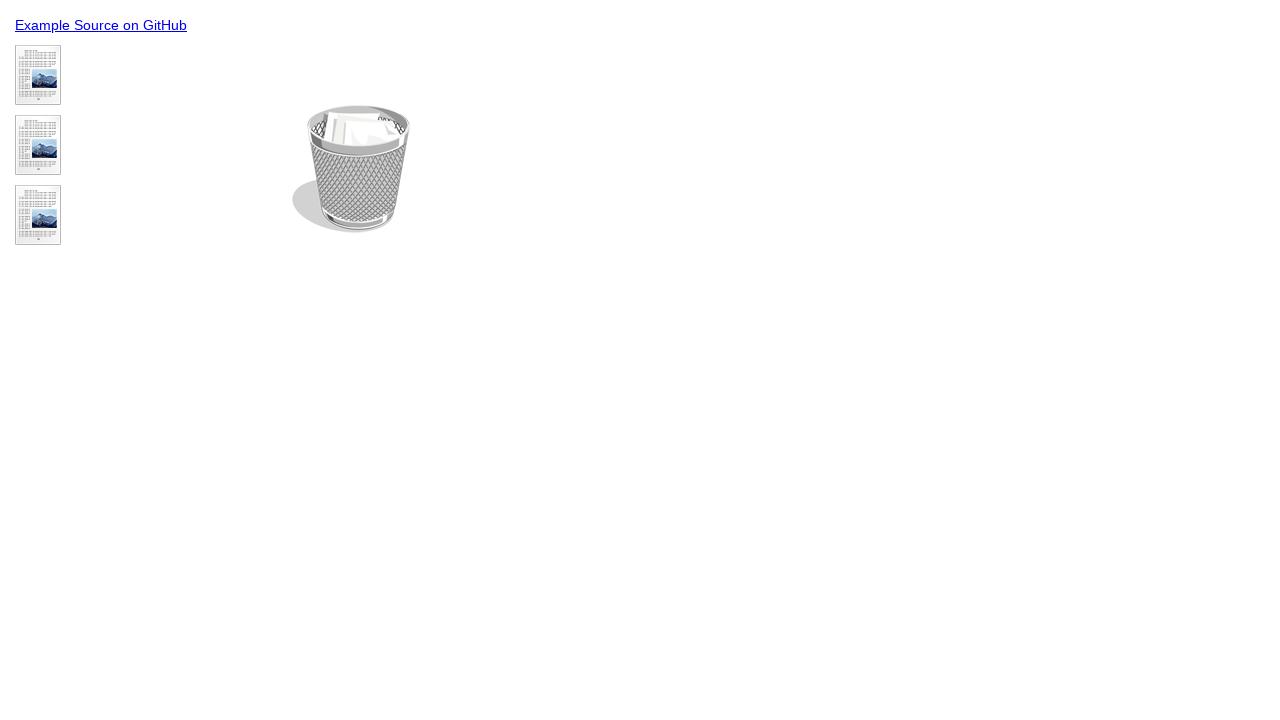

Located second document element
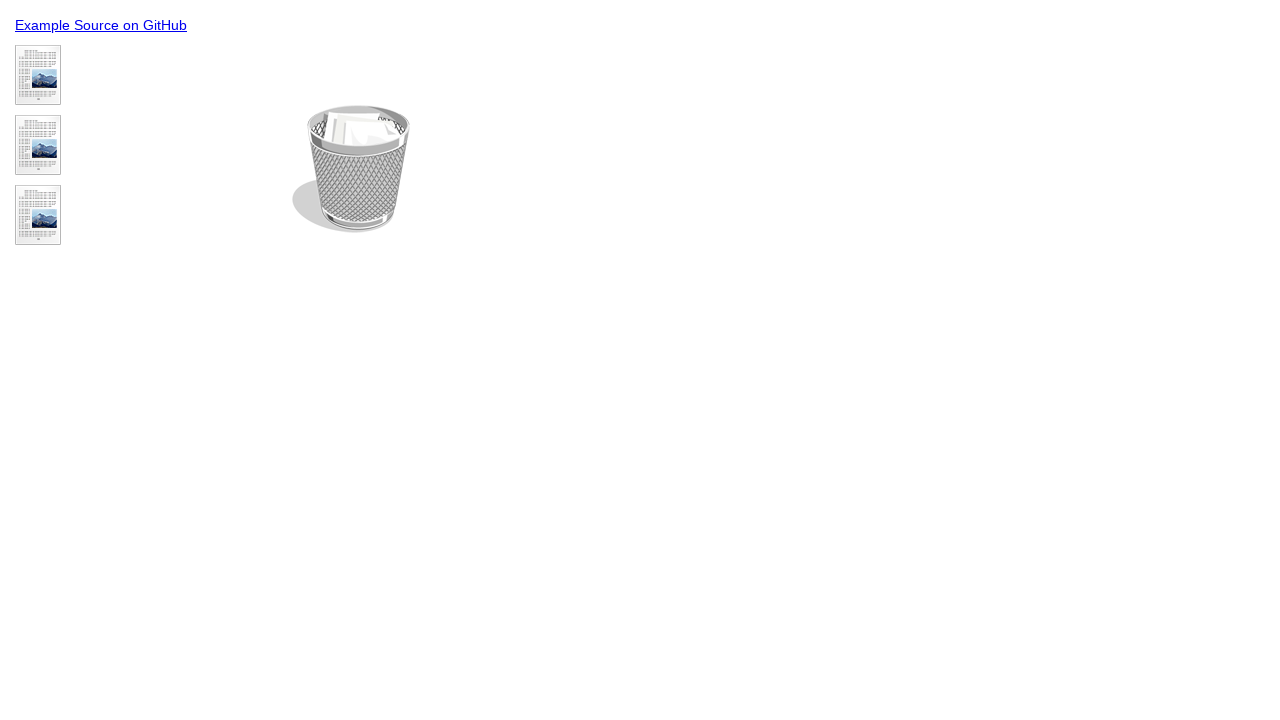

Dragged second document to trash bin at (351, 169)
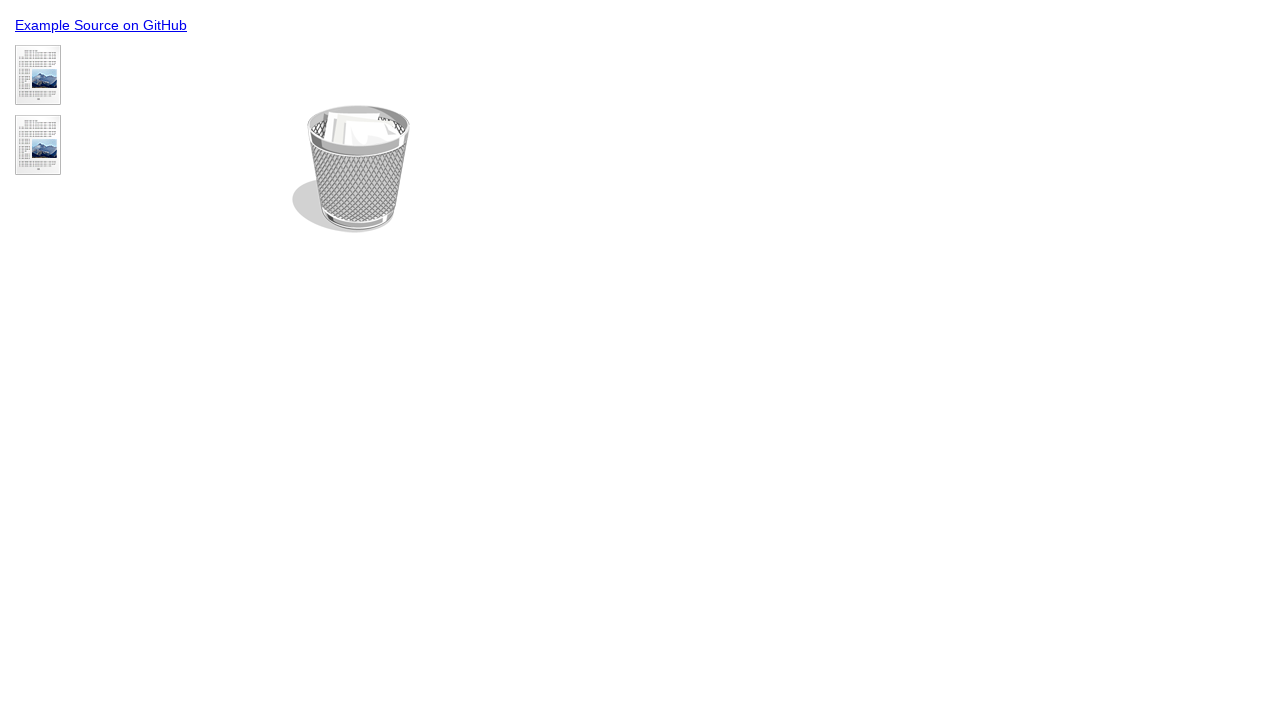

Located third document element
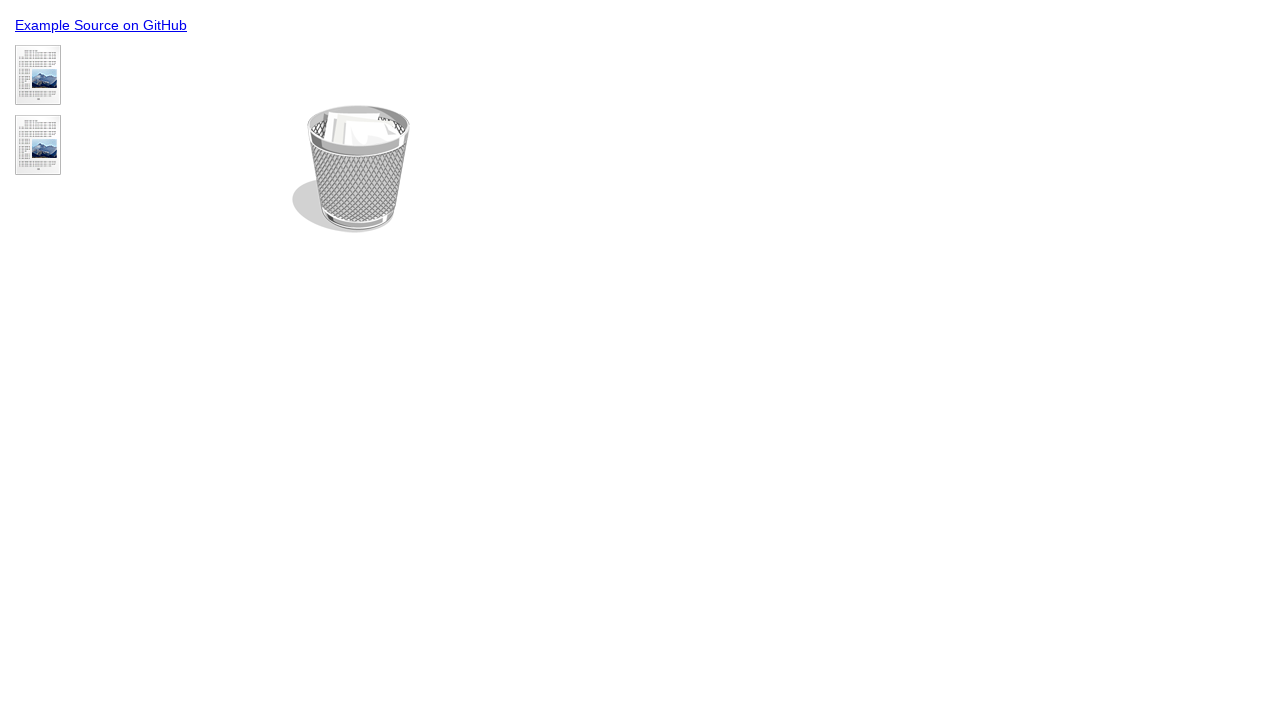

Dragged third document to trash bin at (351, 169)
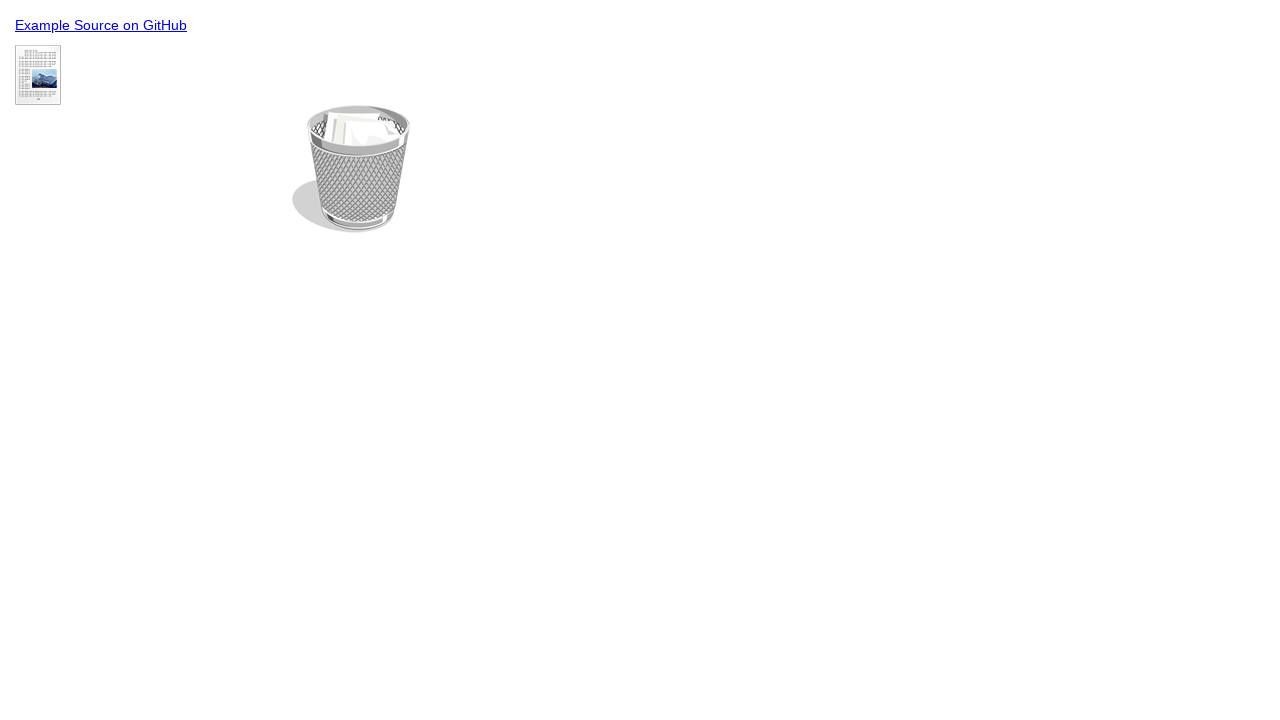

Located fourth document element
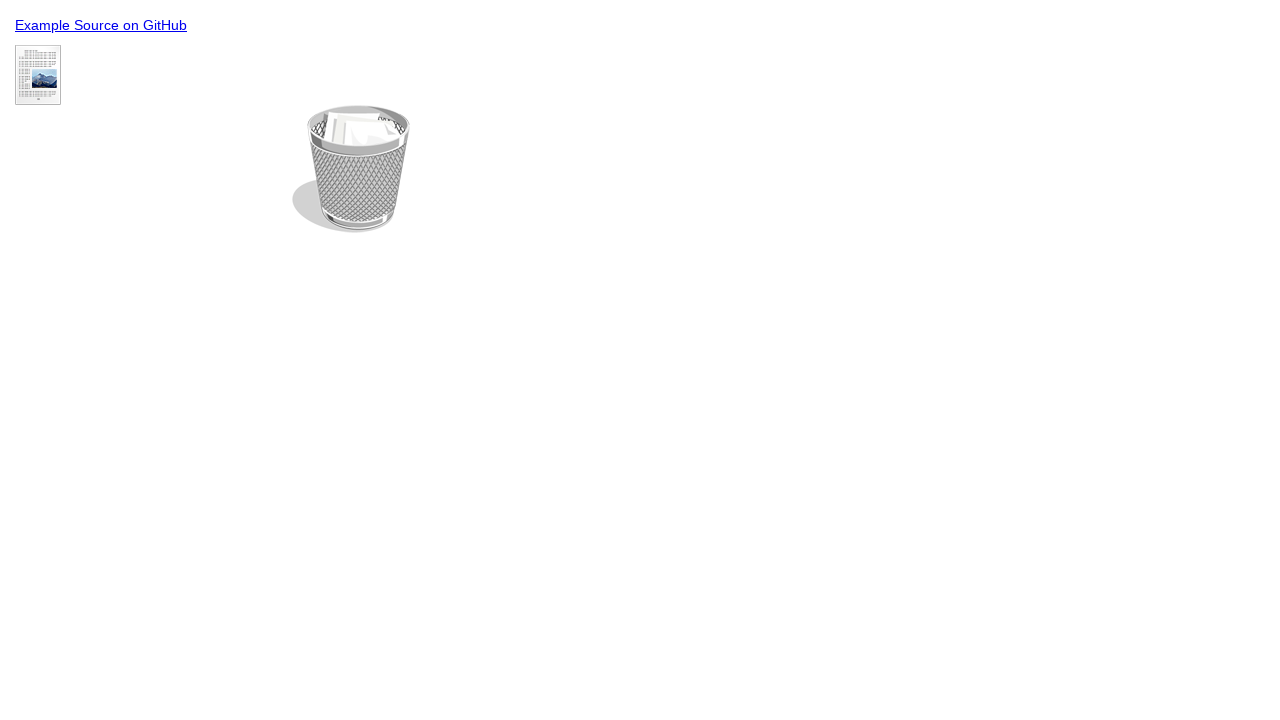

Dragged fourth document to trash bin at (351, 169)
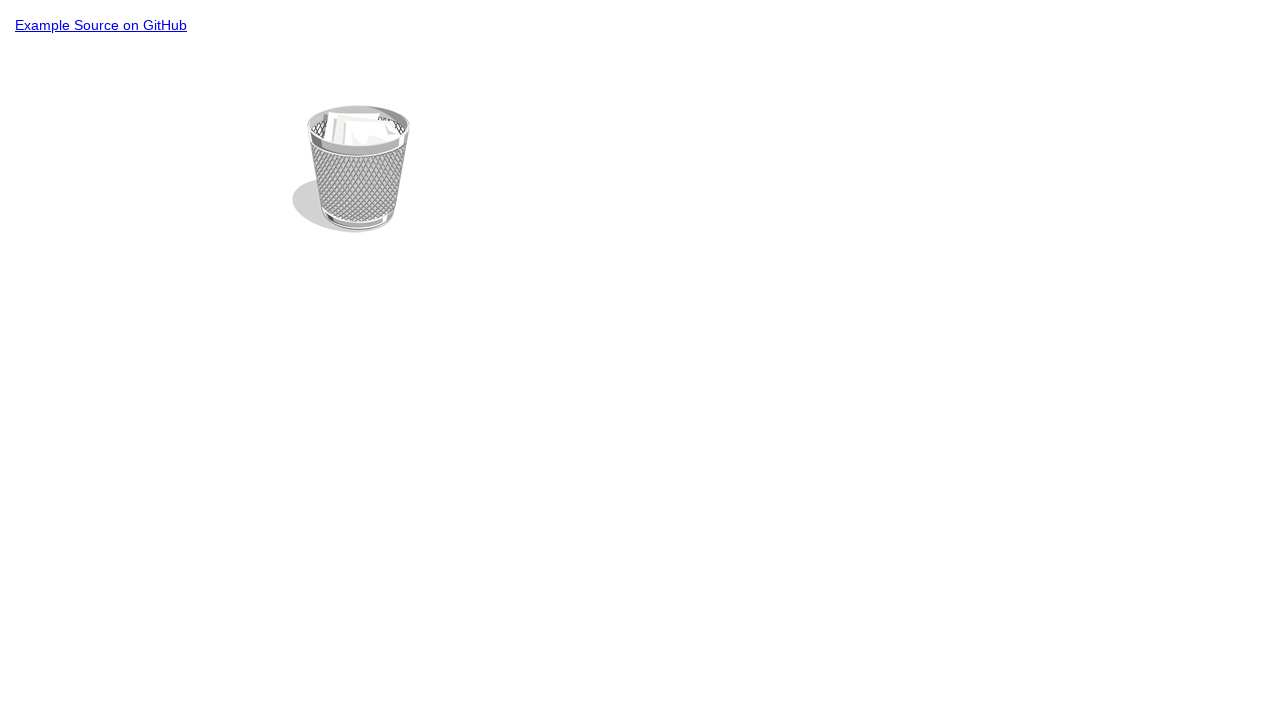

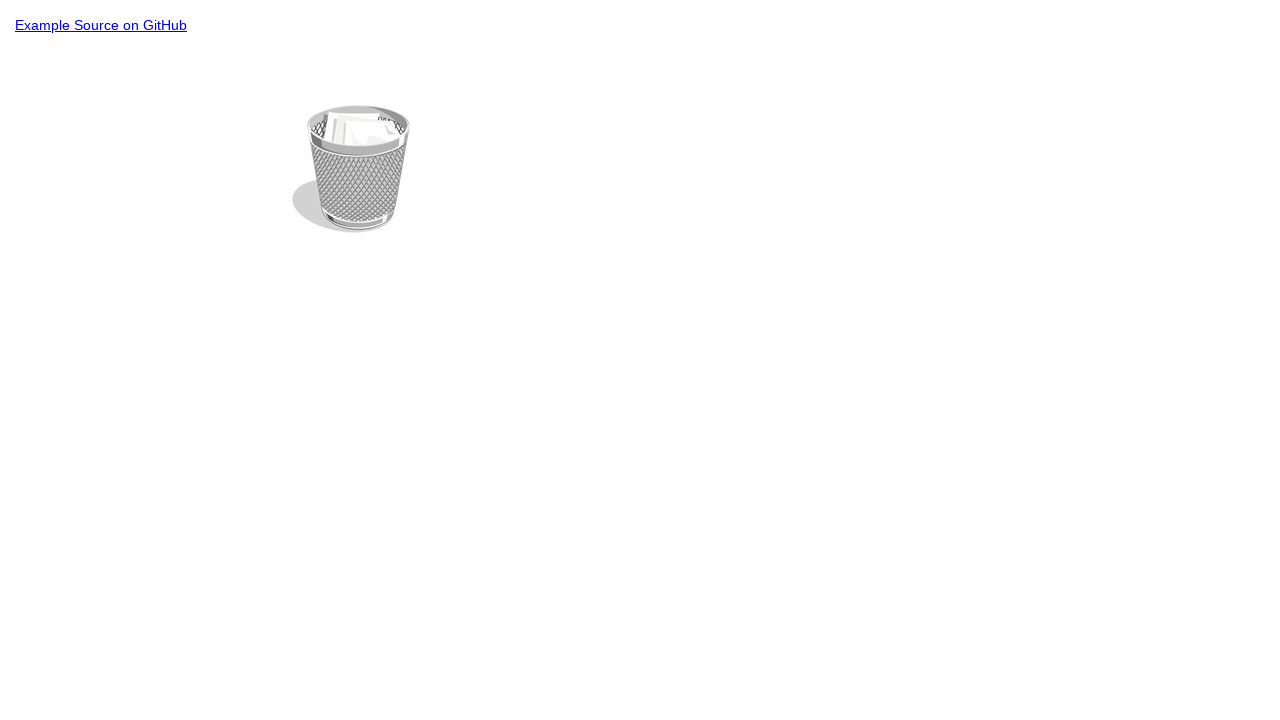